Tests JavaScript prompt dialog by entering text and accepting it

Starting URL: https://the-internet.herokuapp.com/javascript_alerts

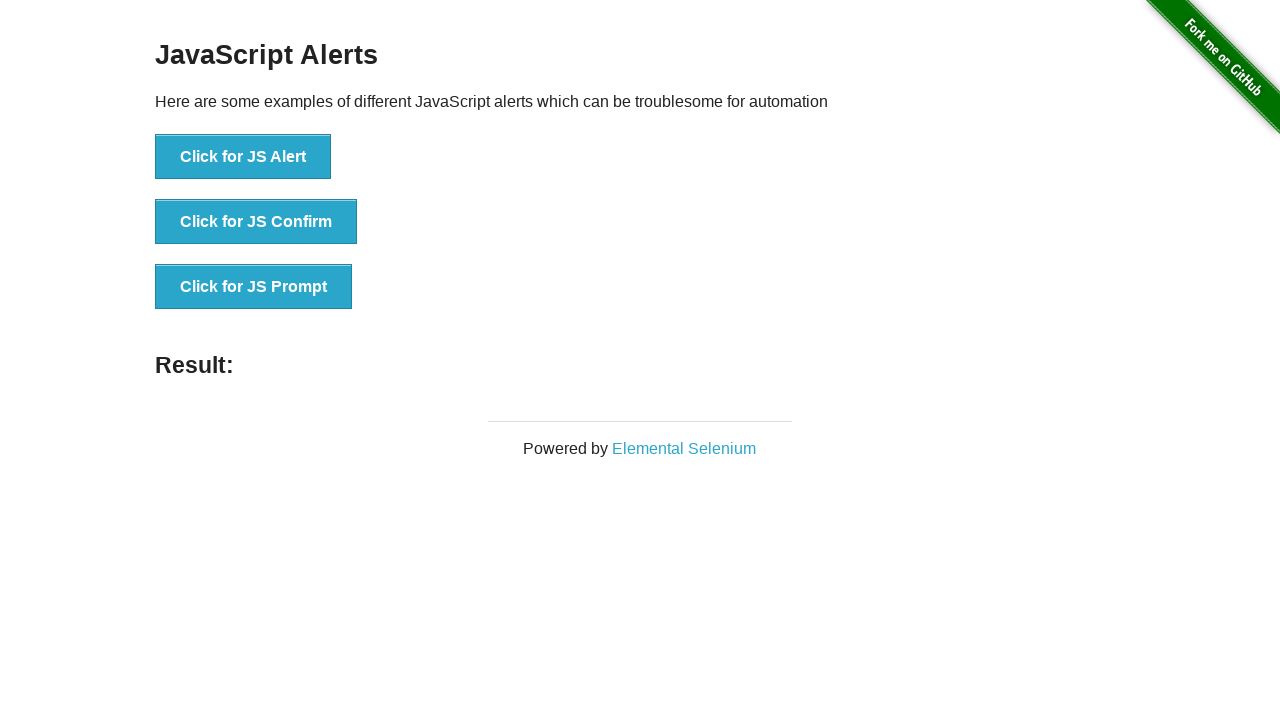

Set up dialog handler to accept prompt with text 'Hello! Welcome to our website!'
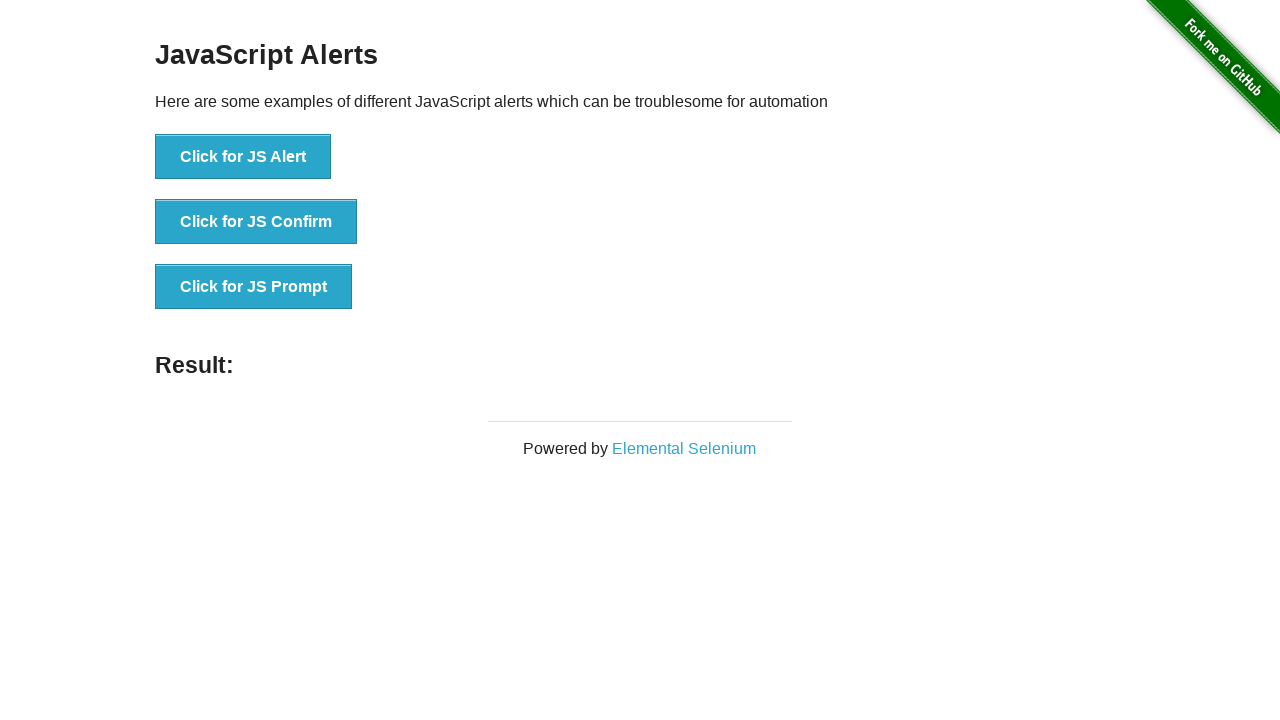

Clicked the prompt button at (254, 287) on xpath=//ul/li[3]/button
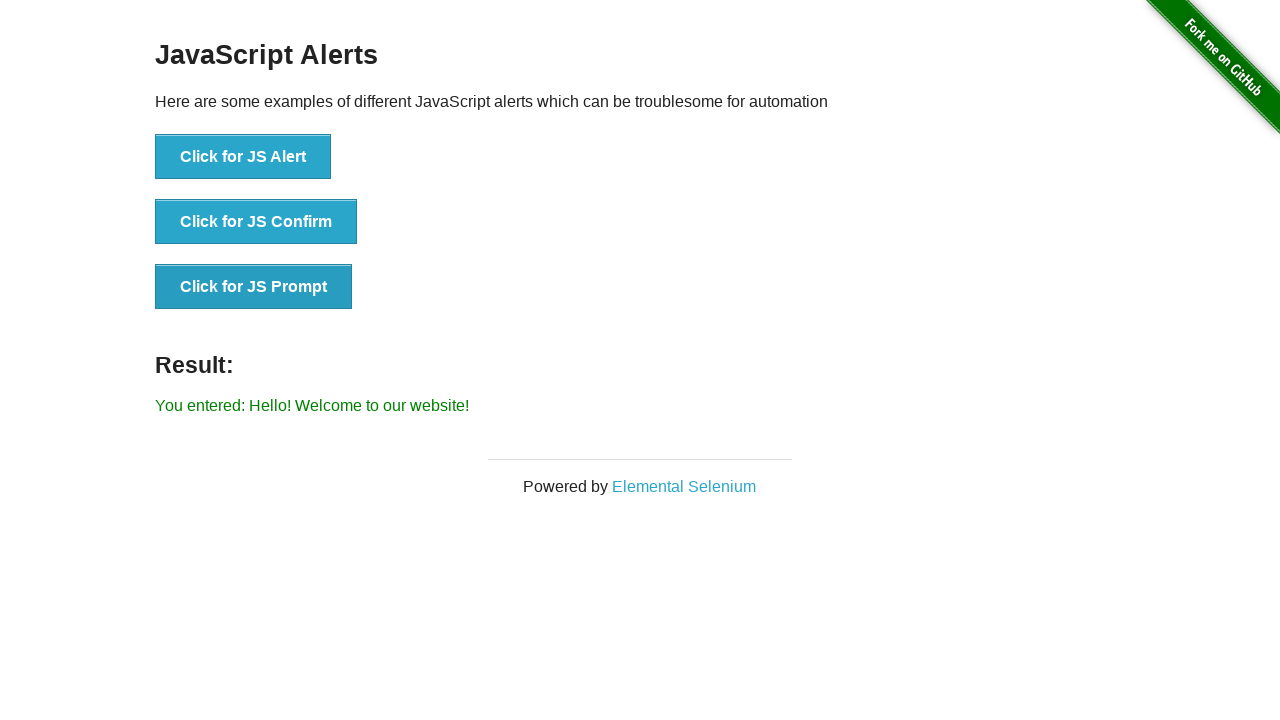

Verified result text displays 'You entered: Hello! Welcome to our website!'
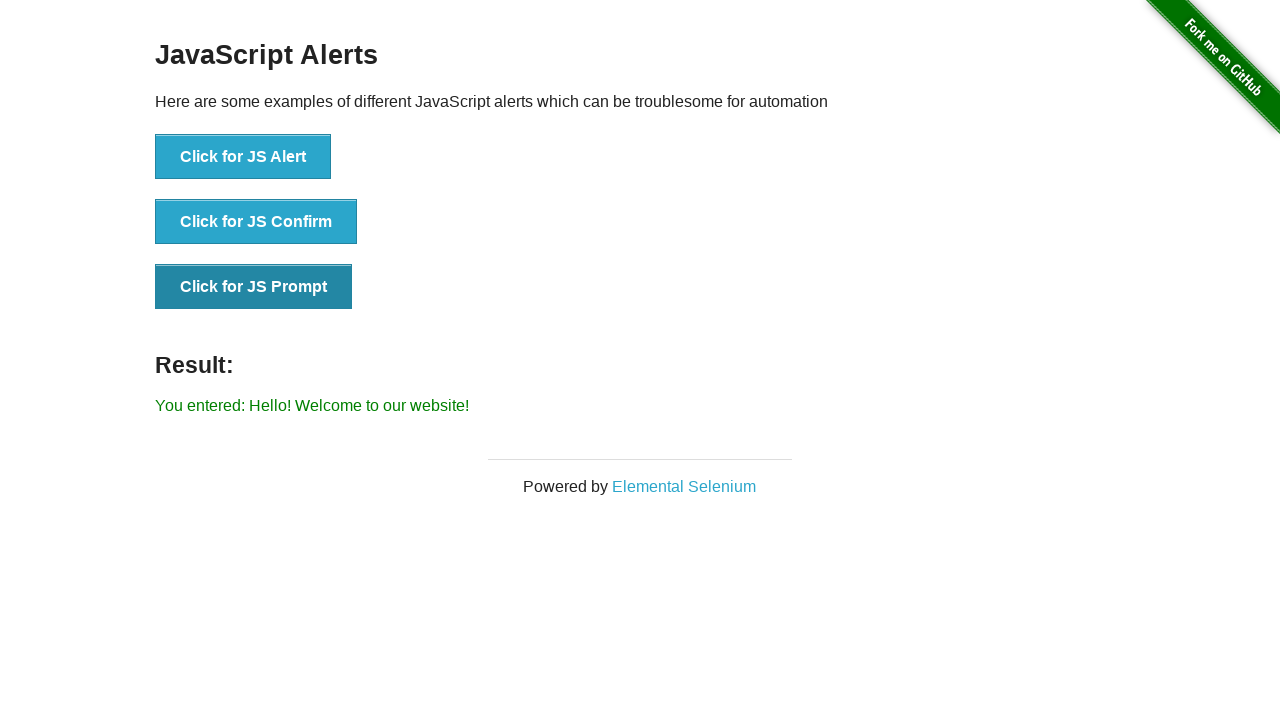

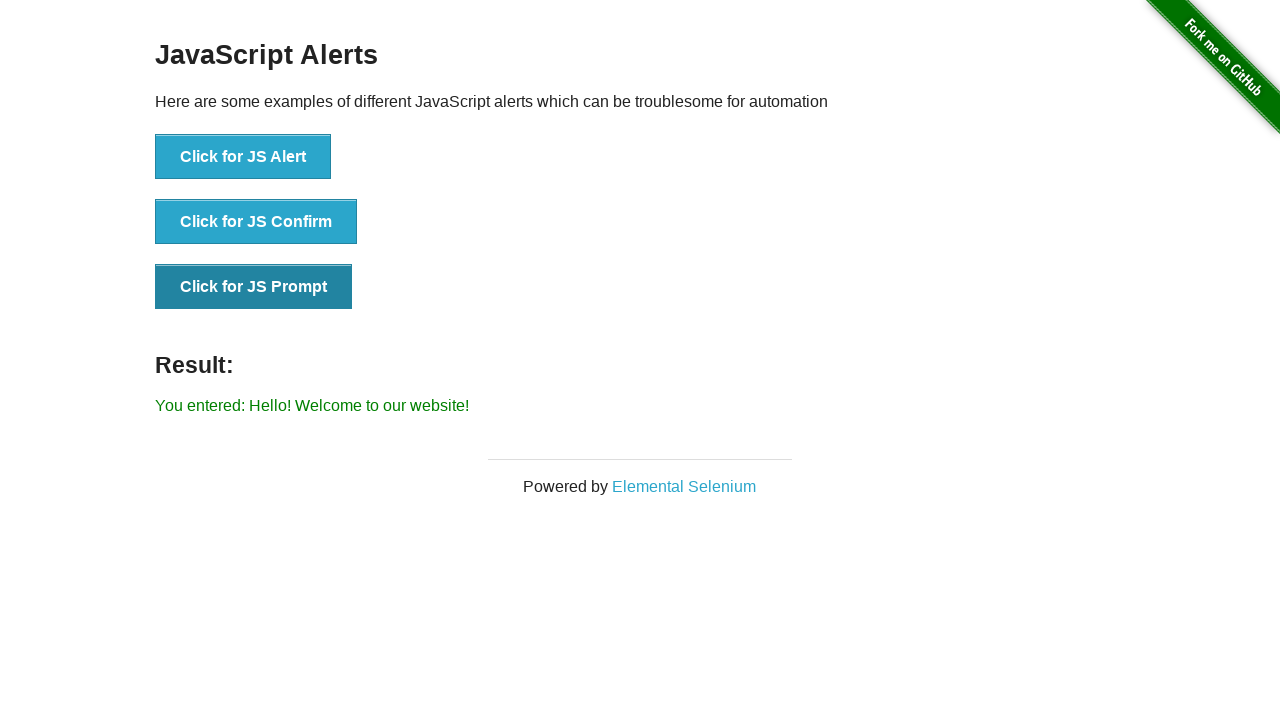